Tests that edits are saved when the edit input loses focus (blur event)

Starting URL: https://demo.playwright.dev/todomvc

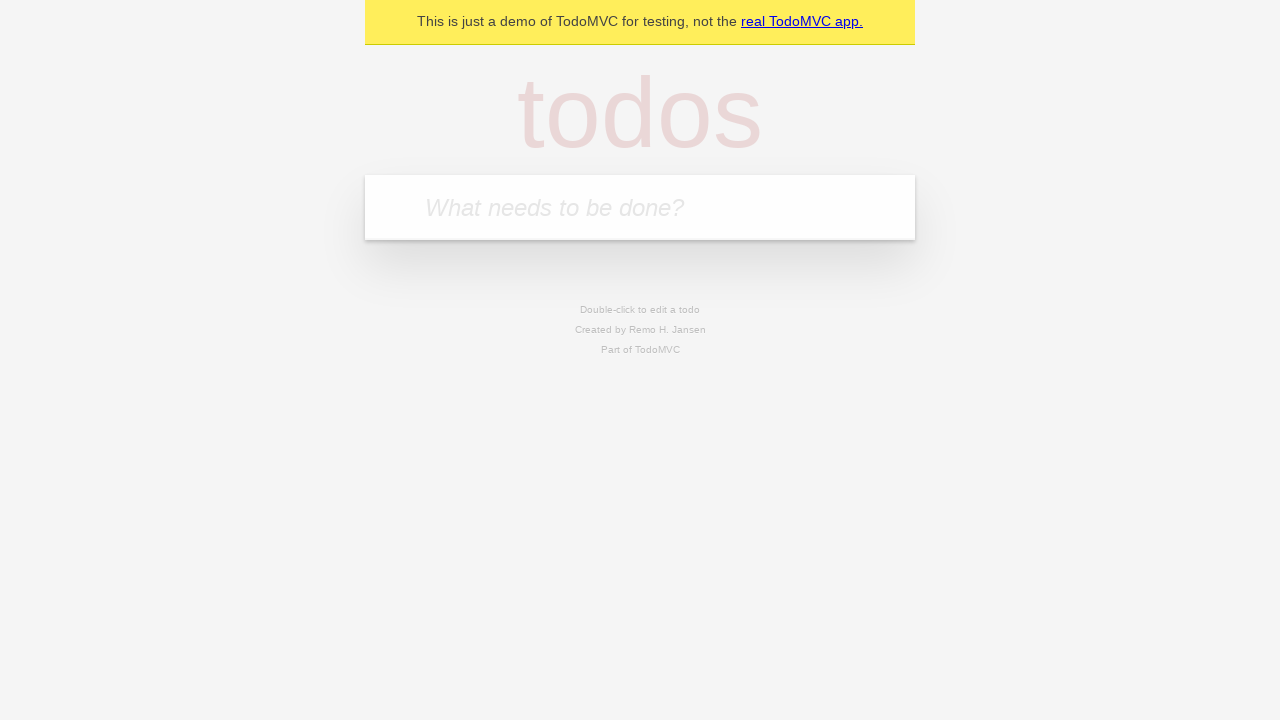

Filled todo input with 'buy some cheese' on internal:attr=[placeholder="What needs to be done?"i]
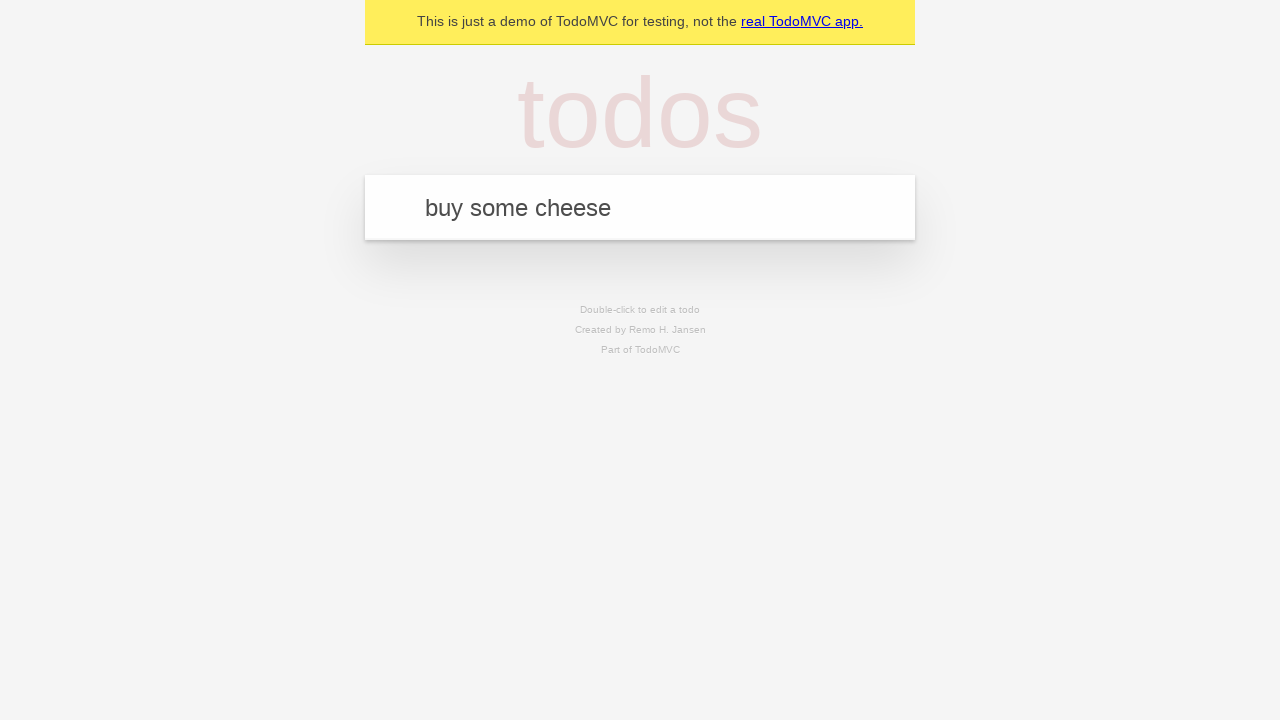

Pressed Enter to create first todo on internal:attr=[placeholder="What needs to be done?"i]
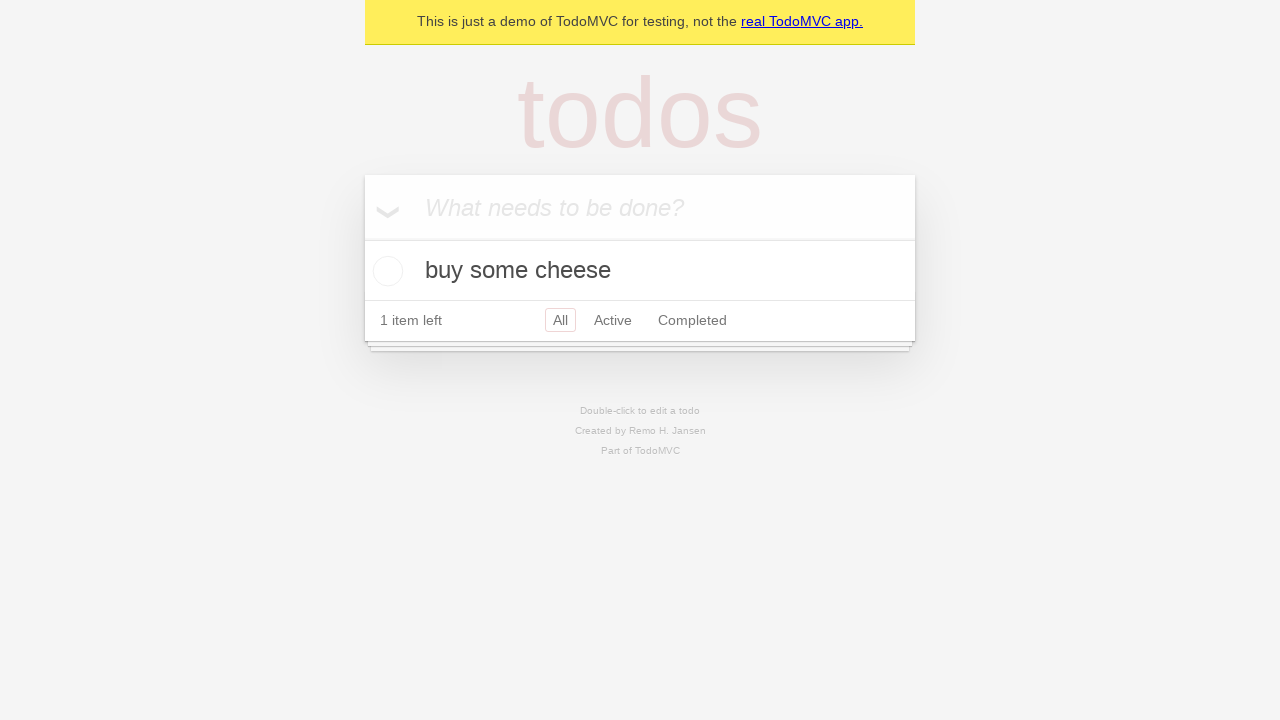

Filled todo input with 'feed the cat' on internal:attr=[placeholder="What needs to be done?"i]
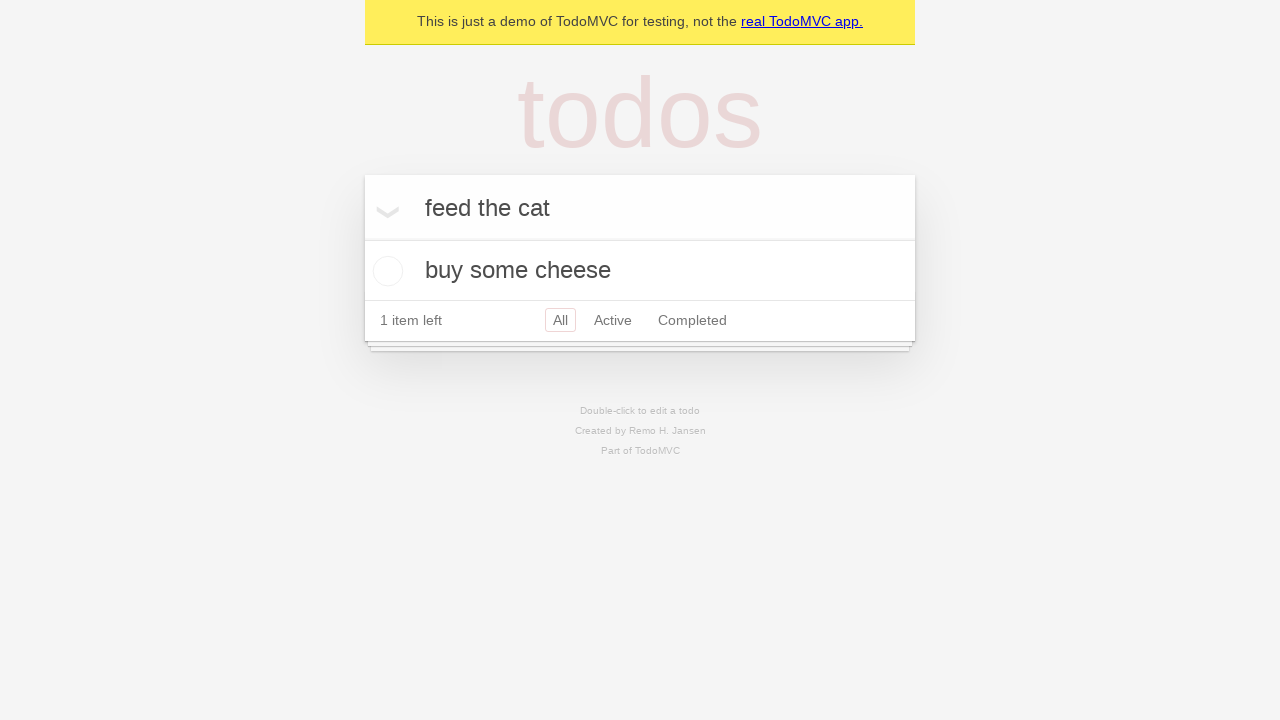

Pressed Enter to create second todo on internal:attr=[placeholder="What needs to be done?"i]
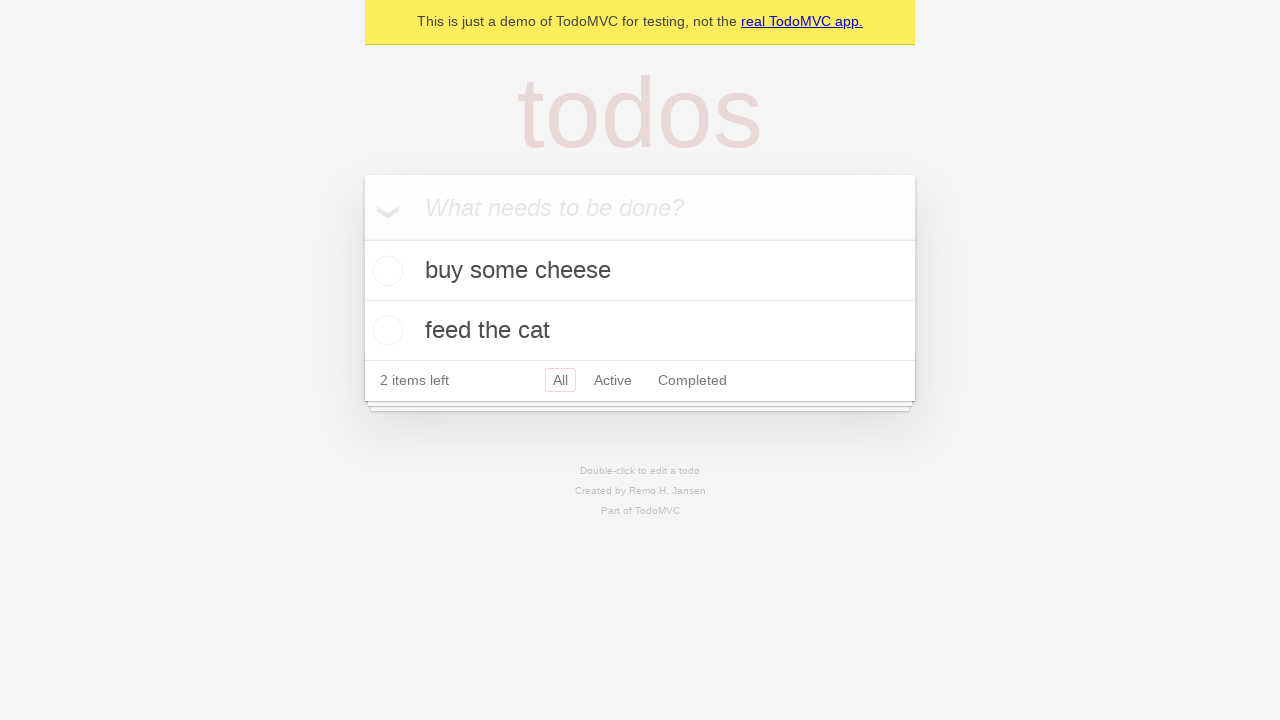

Filled todo input with 'book a doctors appointment' on internal:attr=[placeholder="What needs to be done?"i]
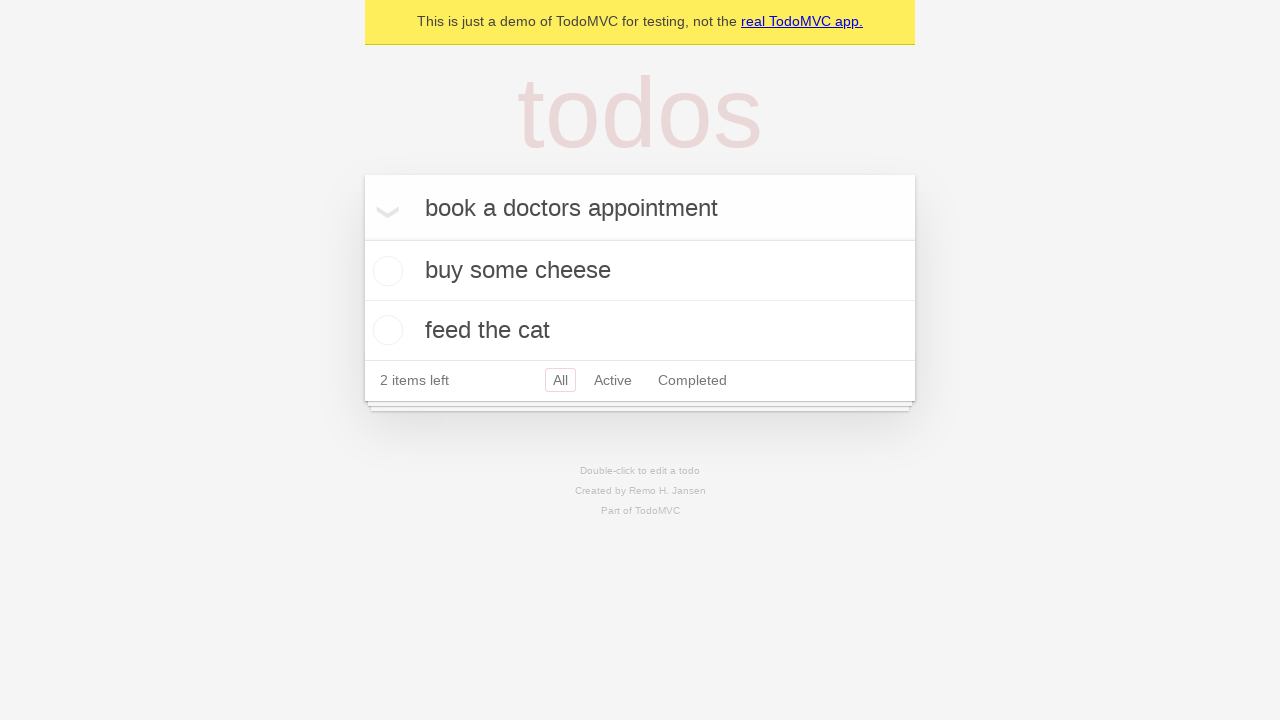

Pressed Enter to create third todo on internal:attr=[placeholder="What needs to be done?"i]
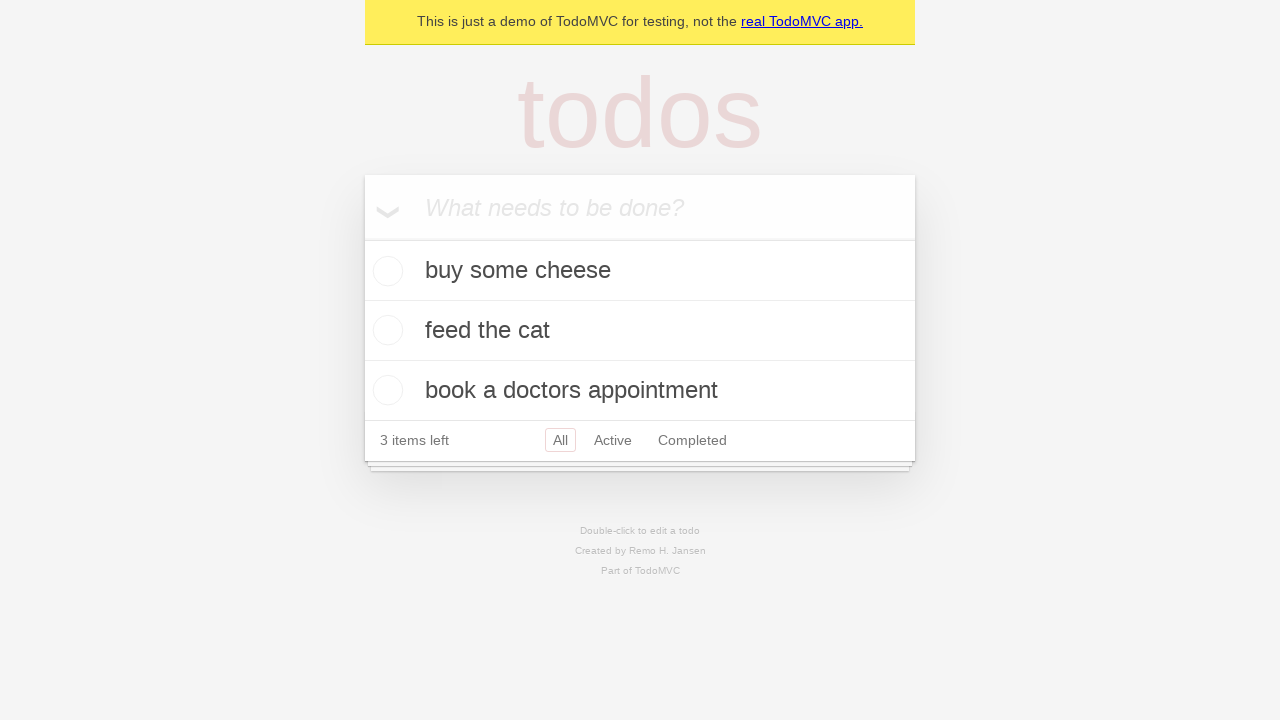

Waited for third todo item to load
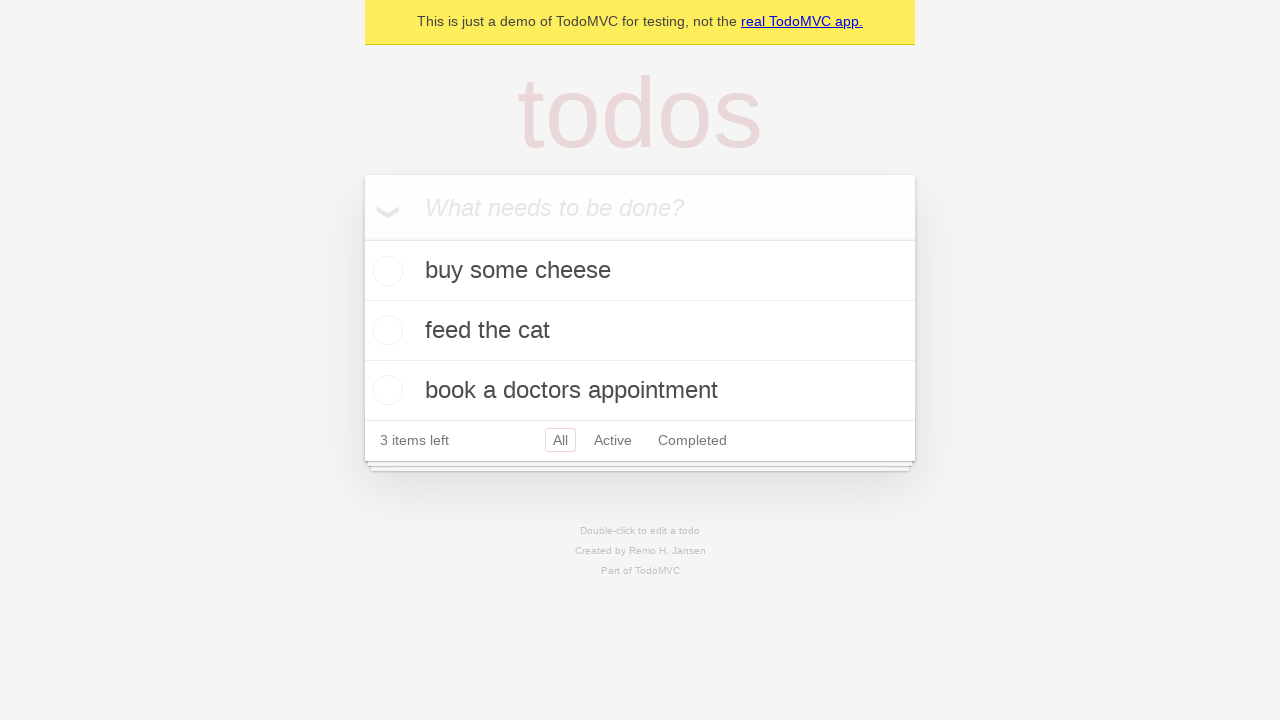

Double-clicked second todo item to enter edit mode at (640, 331) on [data-testid='todo-item'] >> nth=1
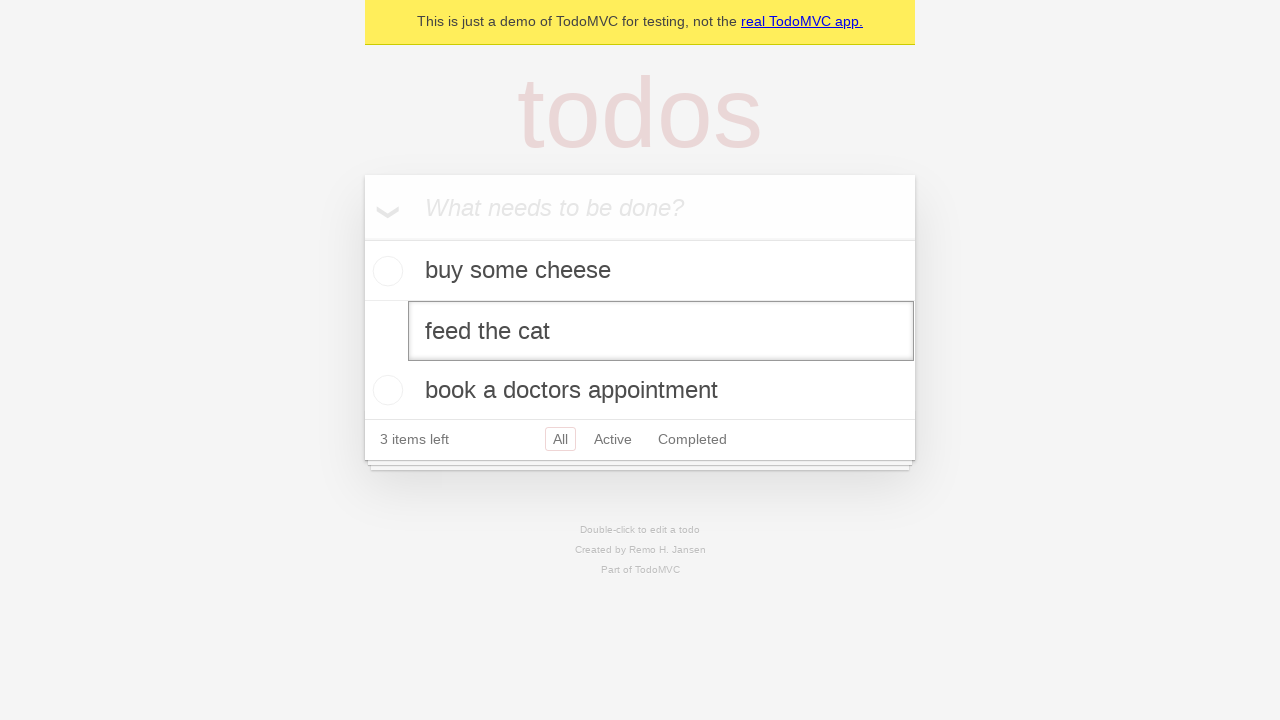

Filled edit input with 'buy some sausages' on [data-testid='todo-item'] >> nth=1 >> internal:role=textbox[name="Edit"i]
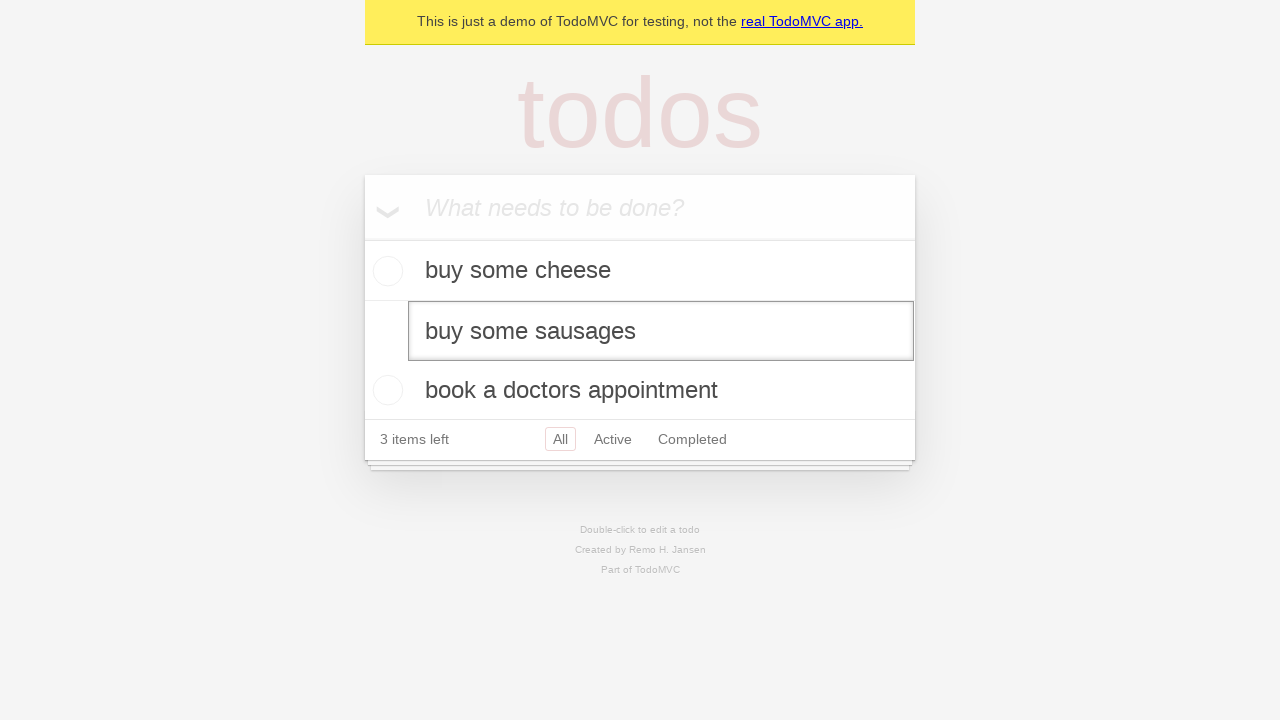

Dispatched blur event to save edited todo
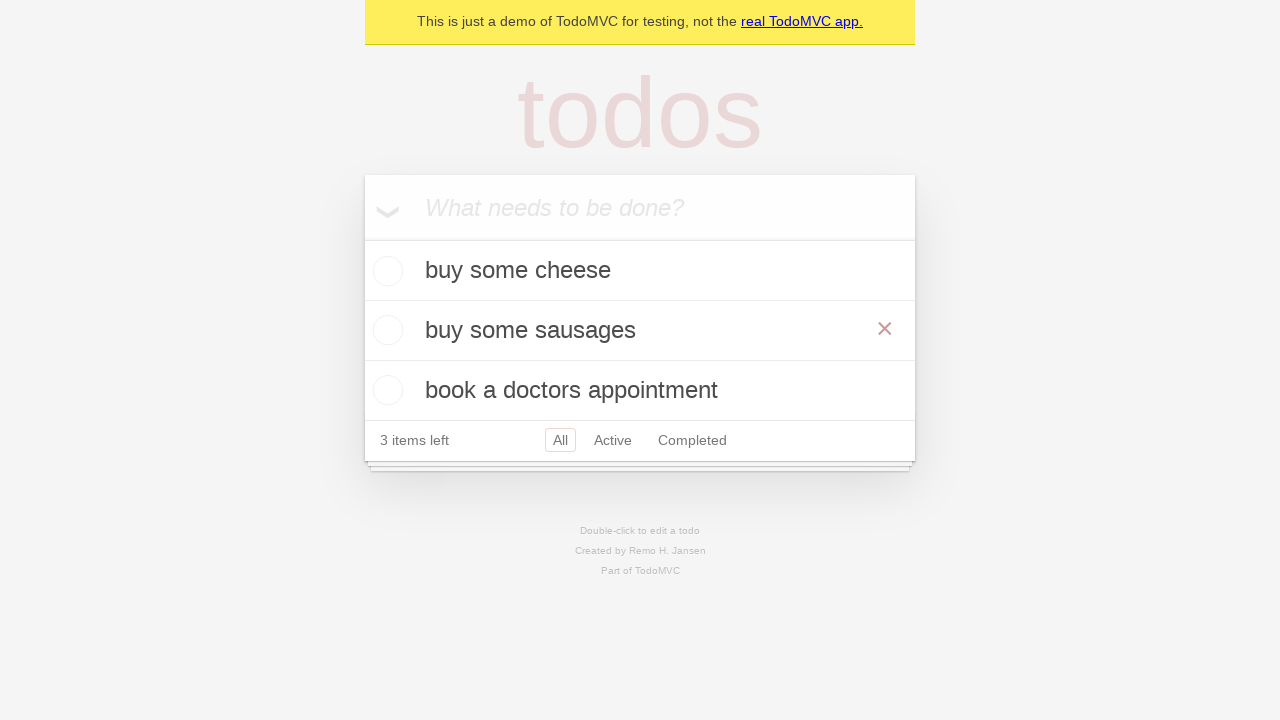

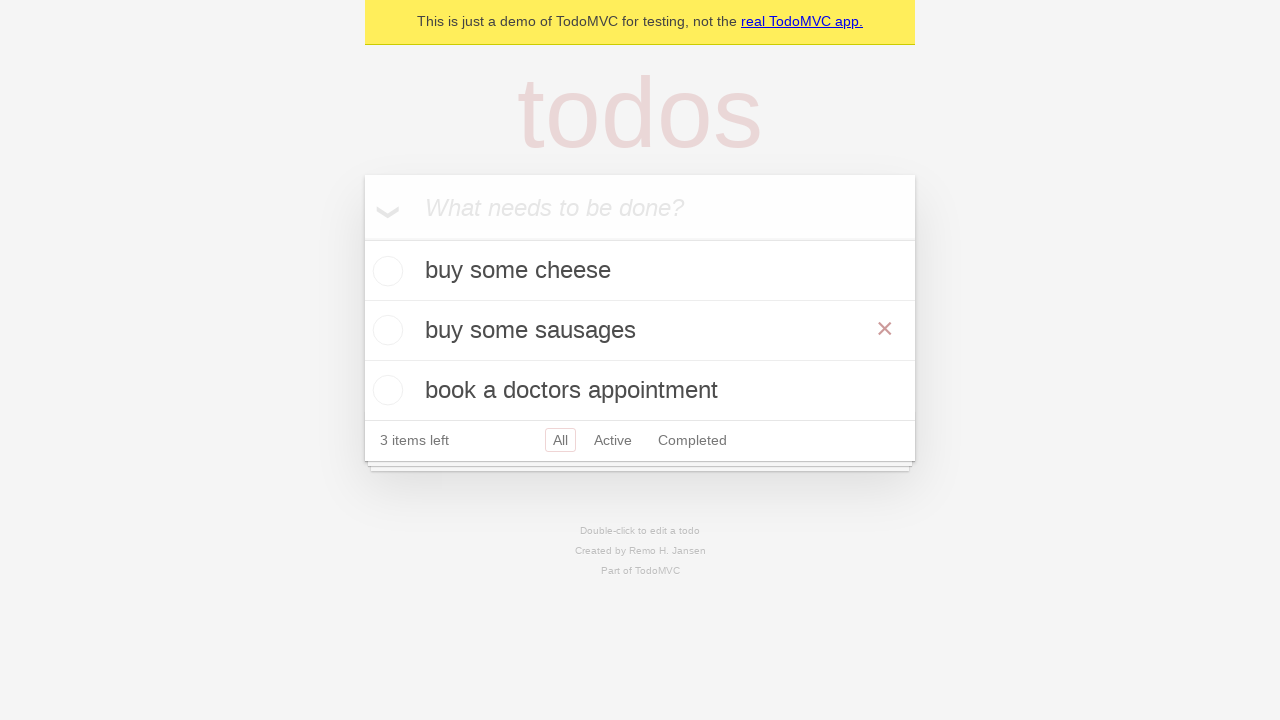